Tests filtering to display only active (non-completed) items

Starting URL: https://demo.playwright.dev/todomvc

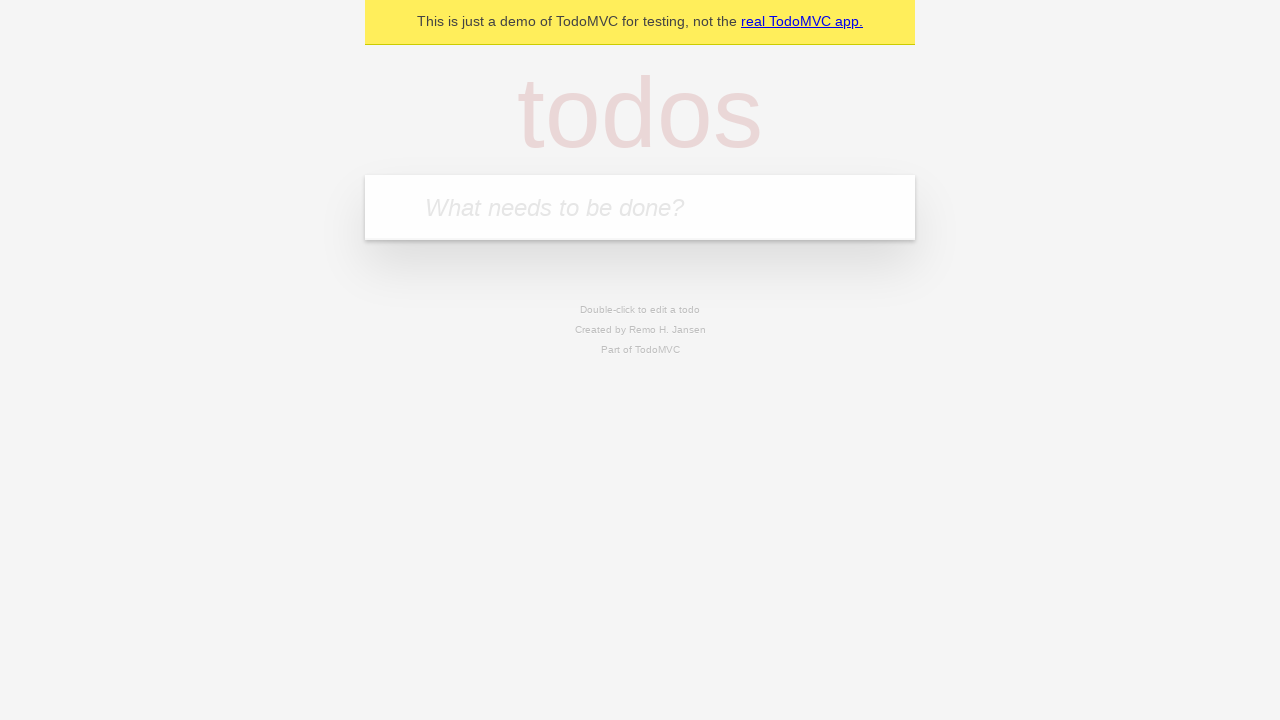

Located the 'What needs to be done?' input field
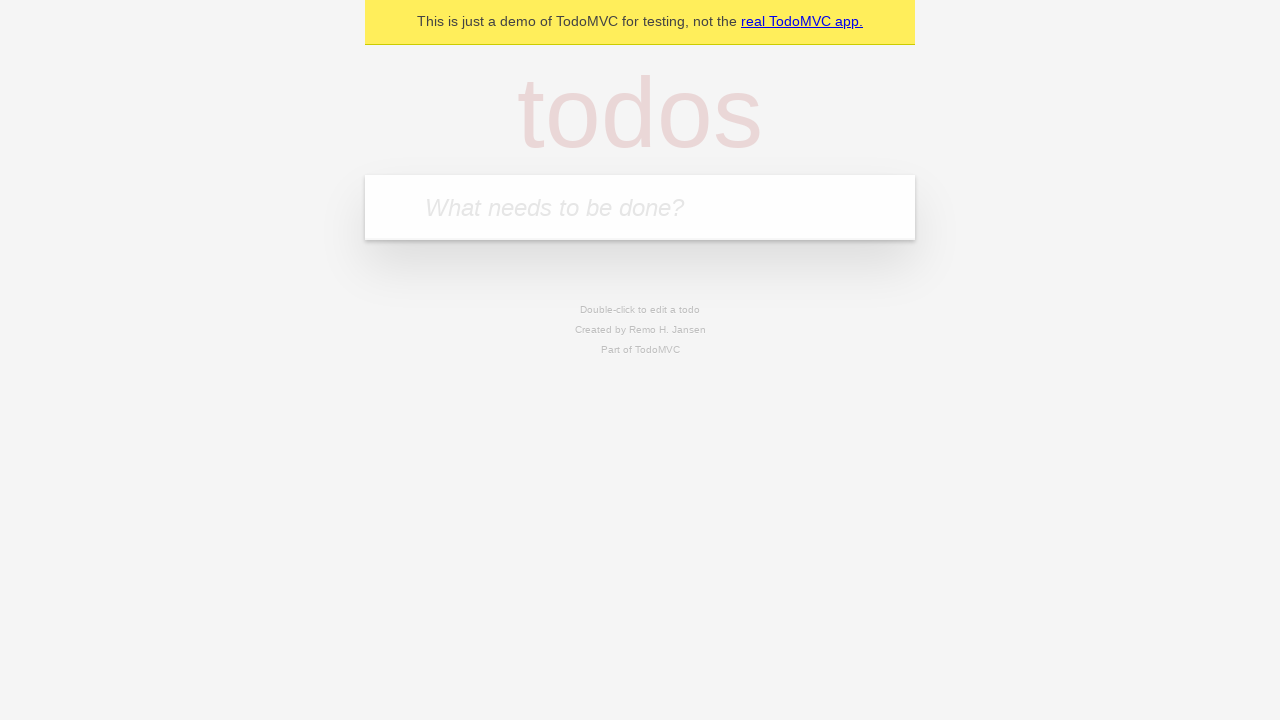

Filled first todo: 'buy some cheese' on internal:attr=[placeholder="What needs to be done?"i]
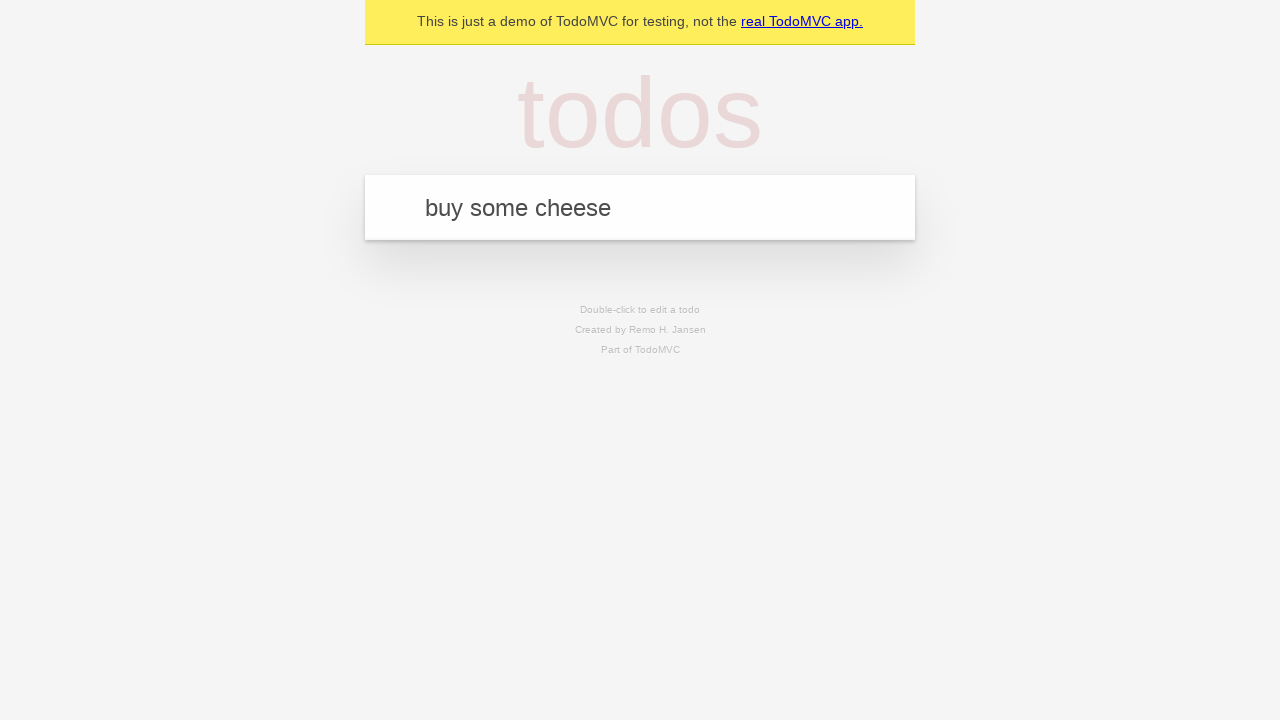

Pressed Enter to add first todo on internal:attr=[placeholder="What needs to be done?"i]
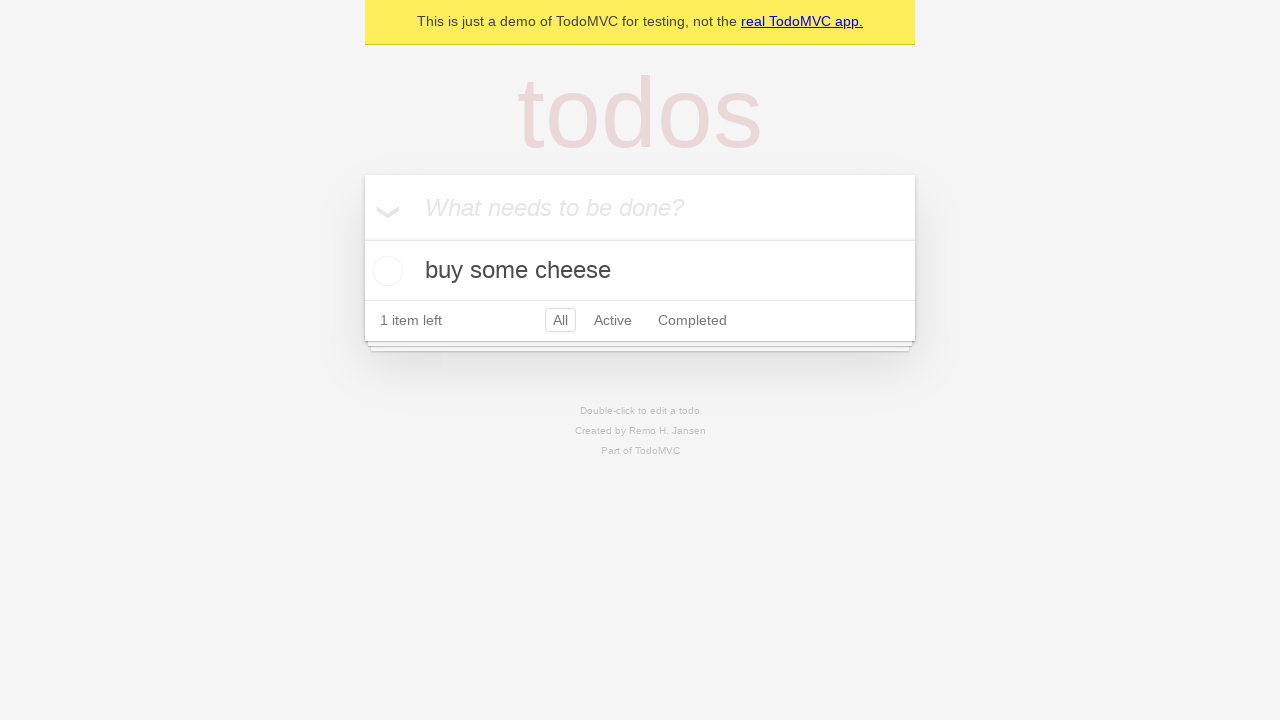

Filled second todo: 'feed the cat' on internal:attr=[placeholder="What needs to be done?"i]
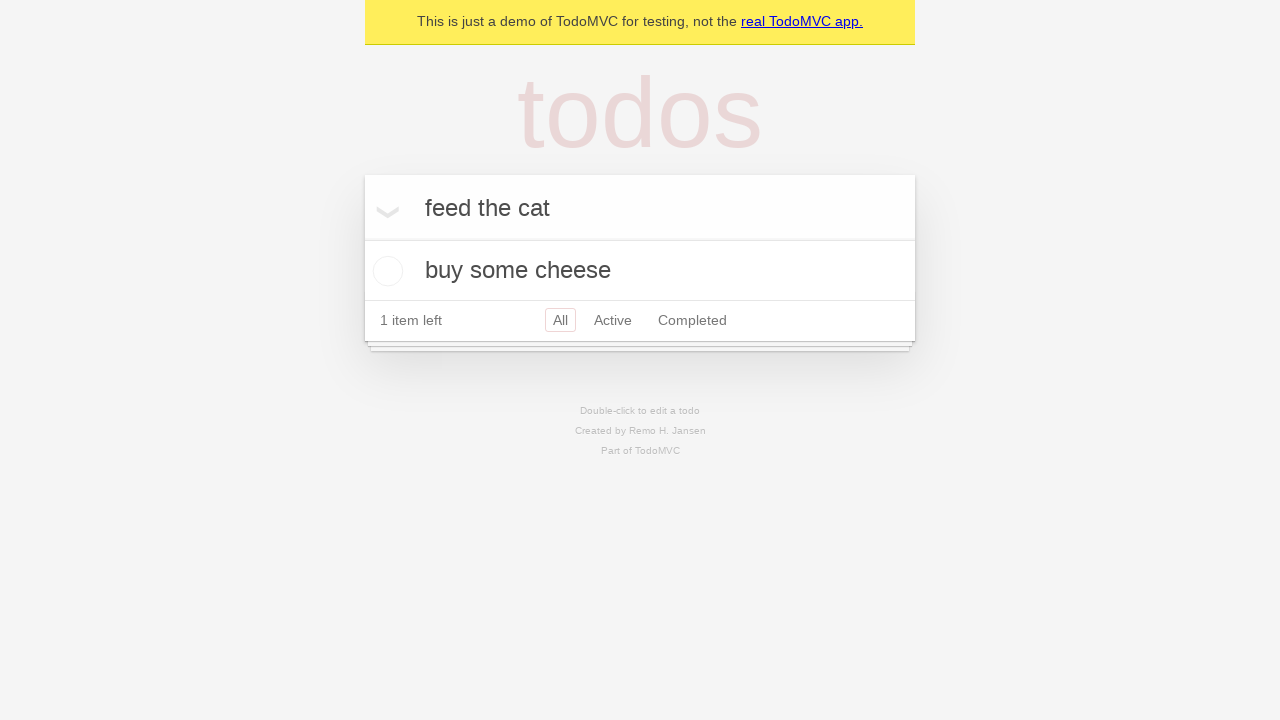

Pressed Enter to add second todo on internal:attr=[placeholder="What needs to be done?"i]
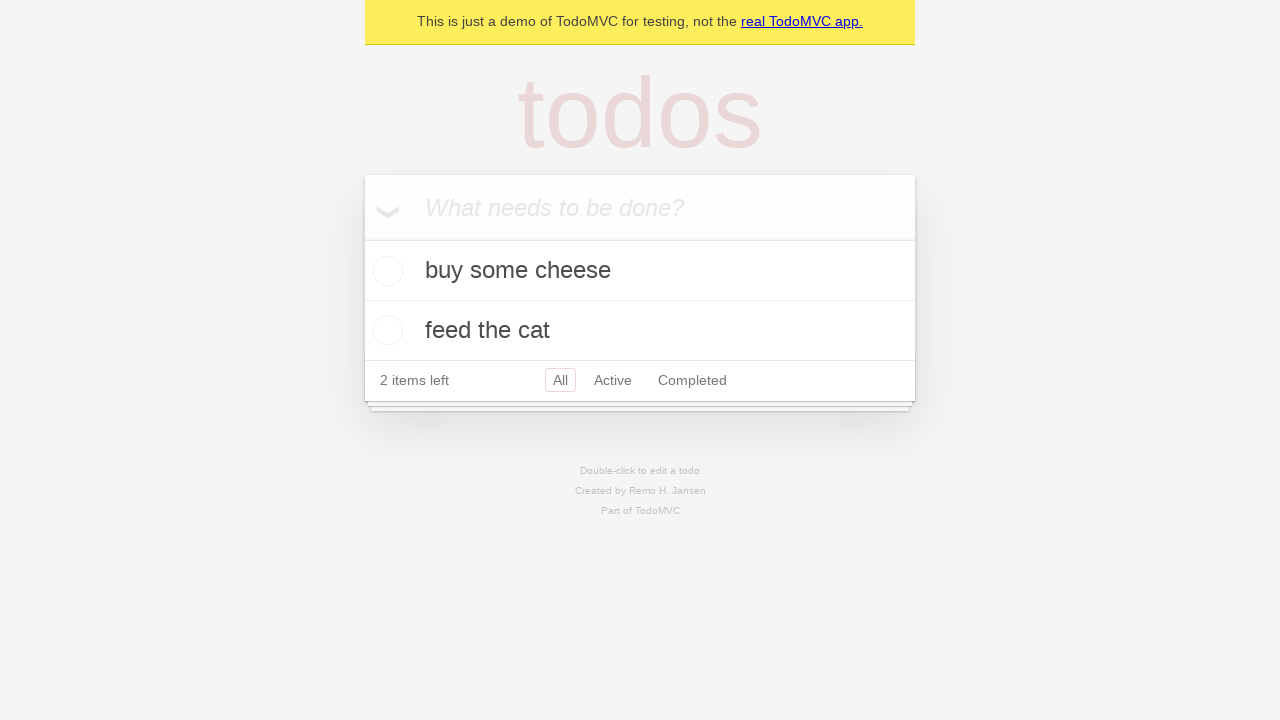

Filled third todo: 'book a doctors appointment' on internal:attr=[placeholder="What needs to be done?"i]
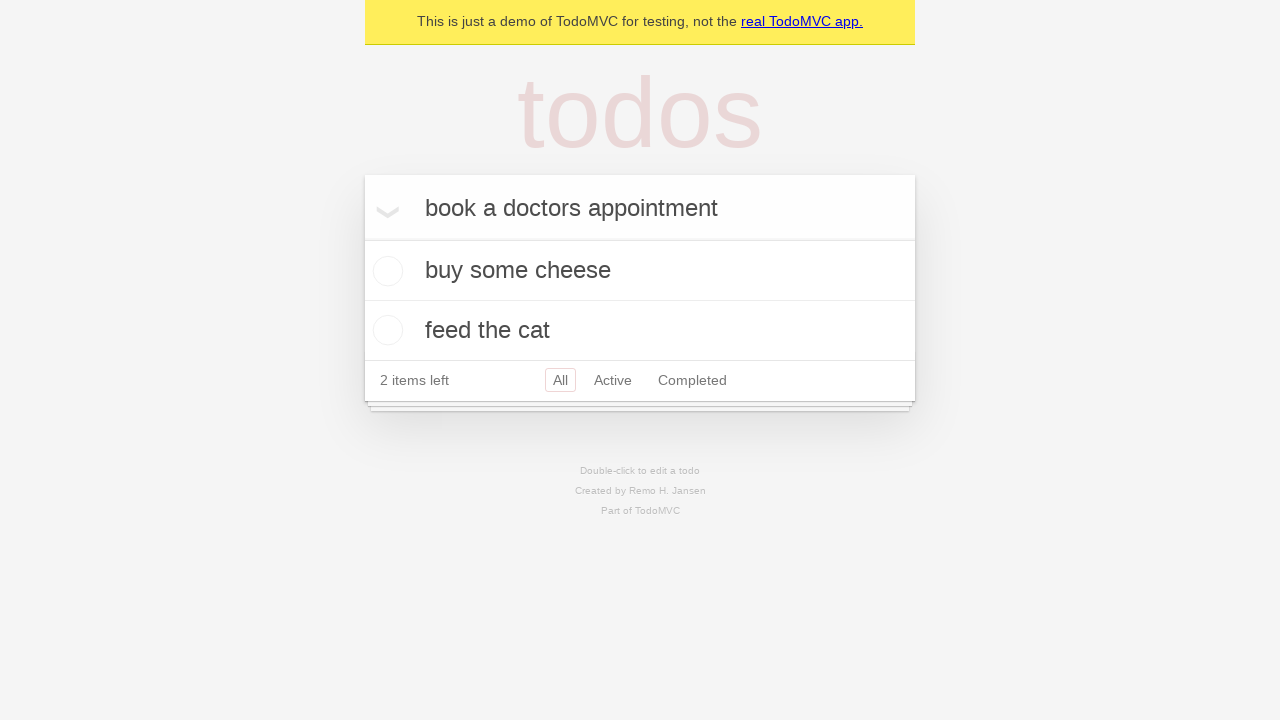

Pressed Enter to add third todo on internal:attr=[placeholder="What needs to be done?"i]
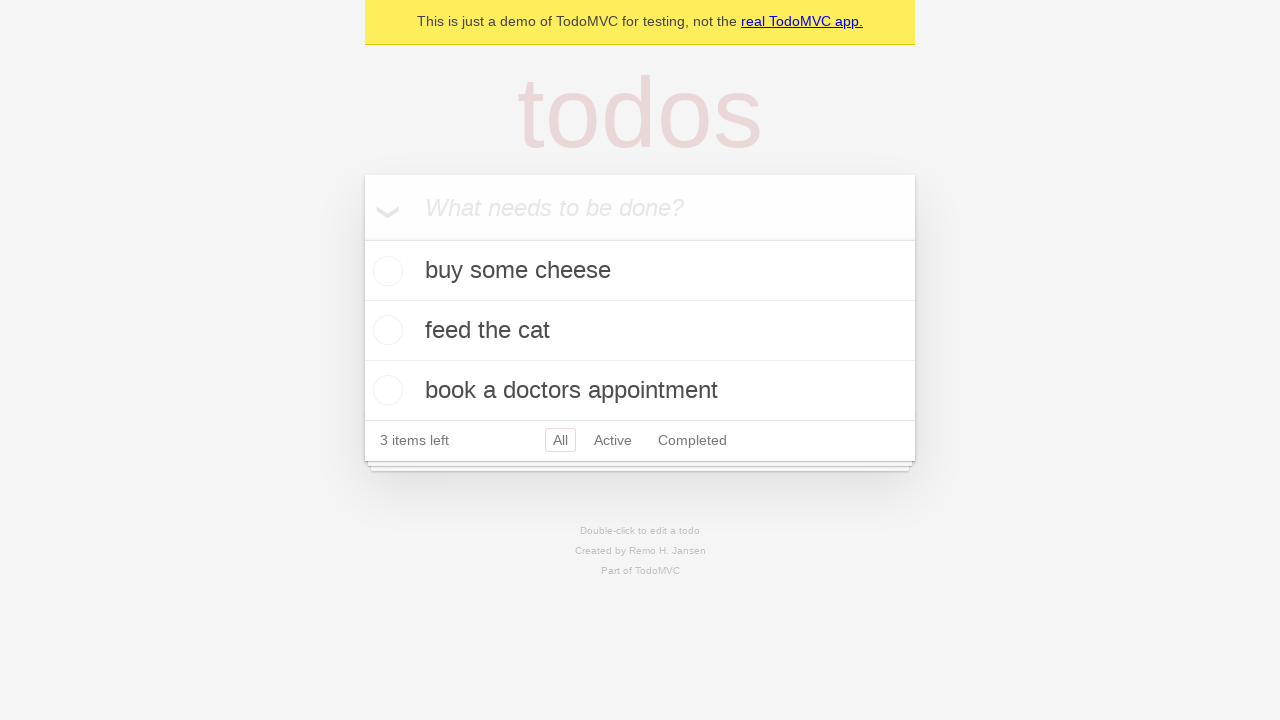

Checked the checkbox for second todo item at (385, 330) on internal:testid=[data-testid="todo-item"s] >> nth=1 >> internal:role=checkbox
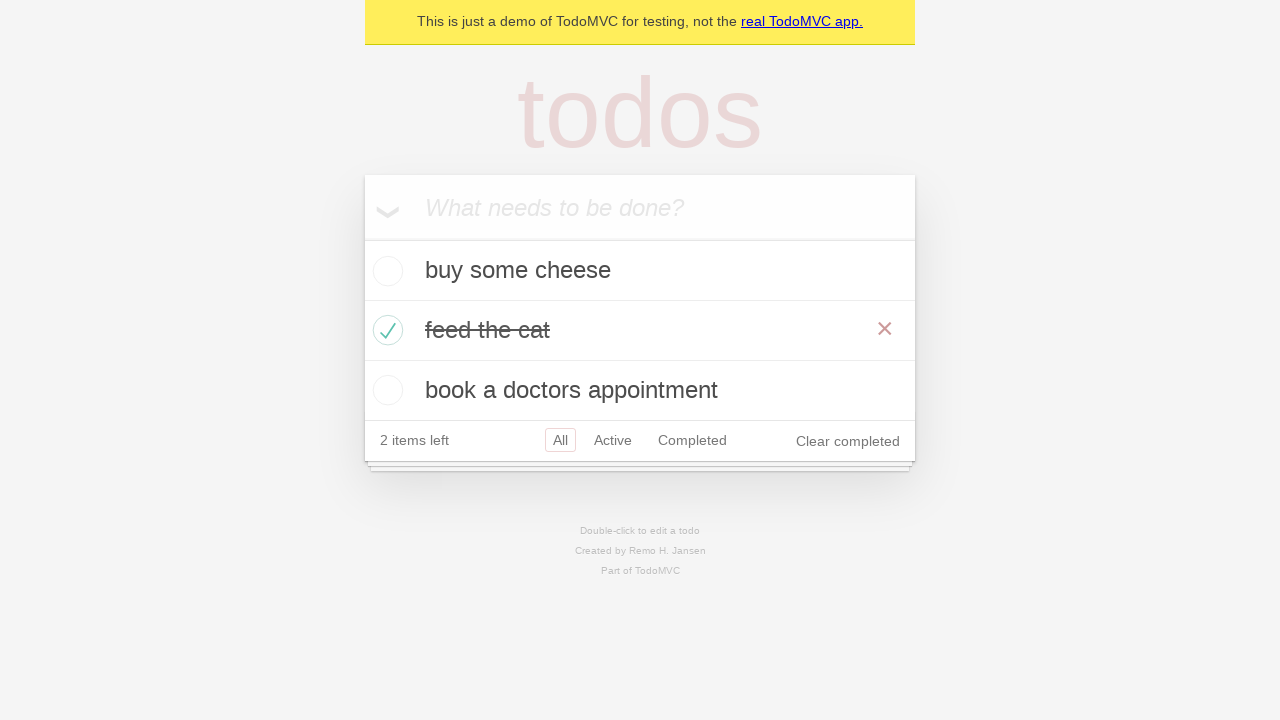

Clicked 'Active' filter to display only active (non-completed) items at (613, 440) on internal:role=link[name="Active"i]
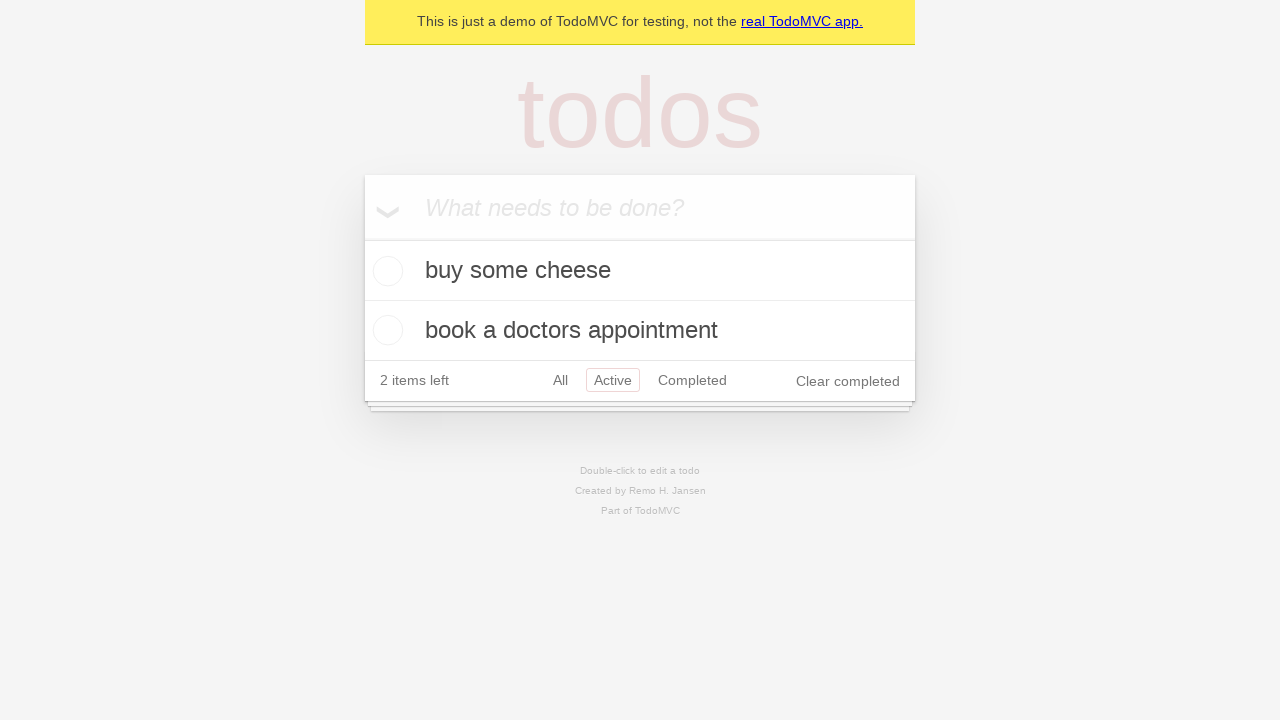

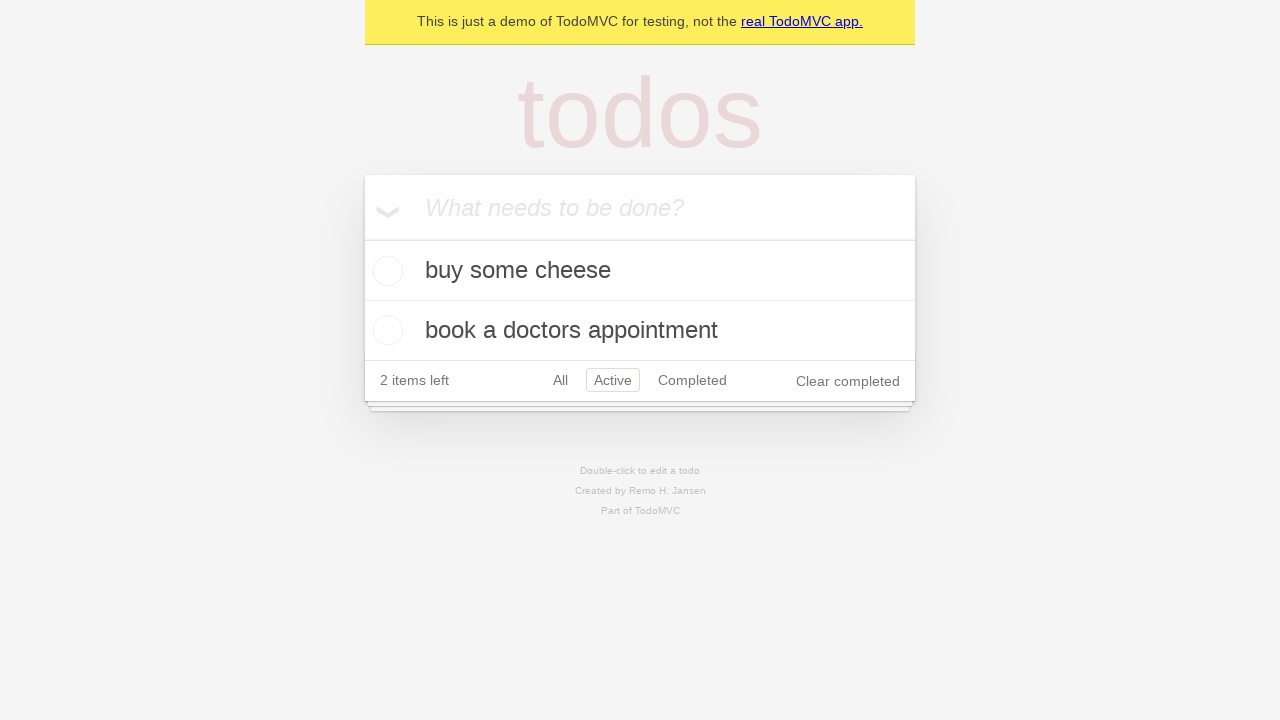